Tests JavaScript alert handling including accepting alerts, dismissing alerts, and entering text into prompt dialogs. Verifies that text entered in a prompt alert is correctly displayed on the page.

Starting URL: https://demo.automationtesting.in/Alerts.html

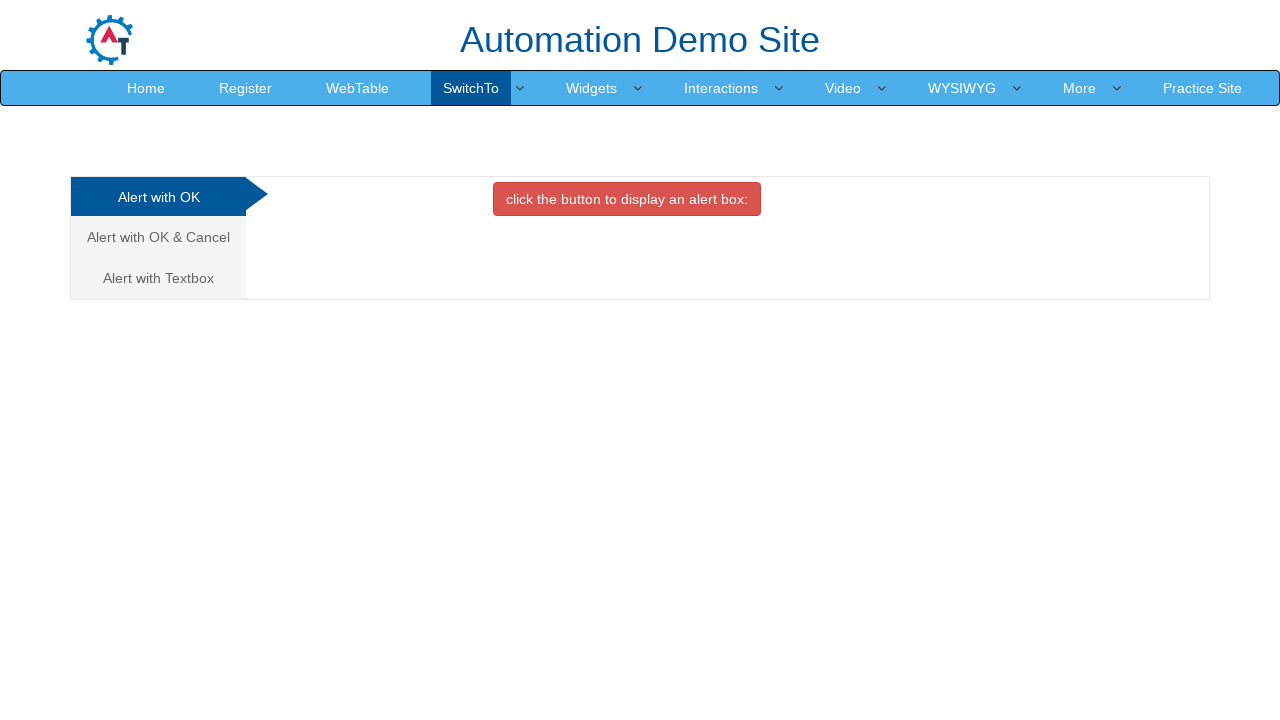

Set up dialog handler to accept first alert
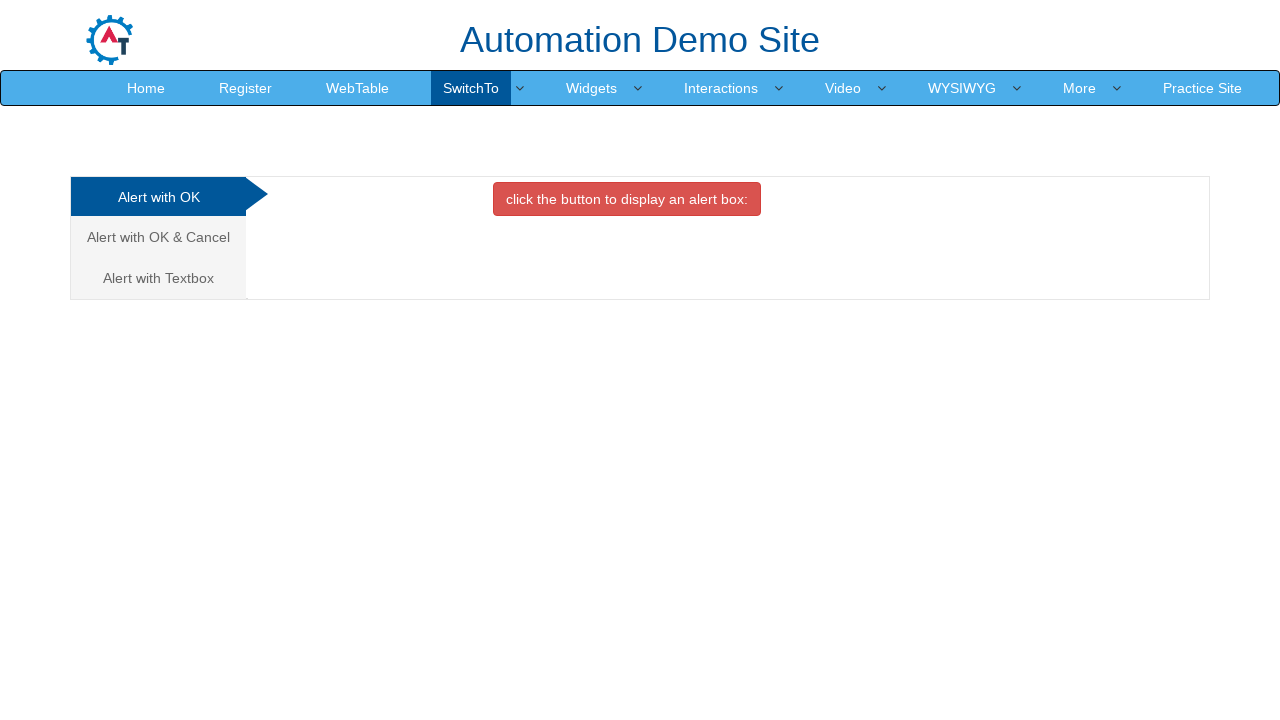

Clicked button to trigger first alert at (627, 199) on xpath=//*[@onclick='alertbox()']
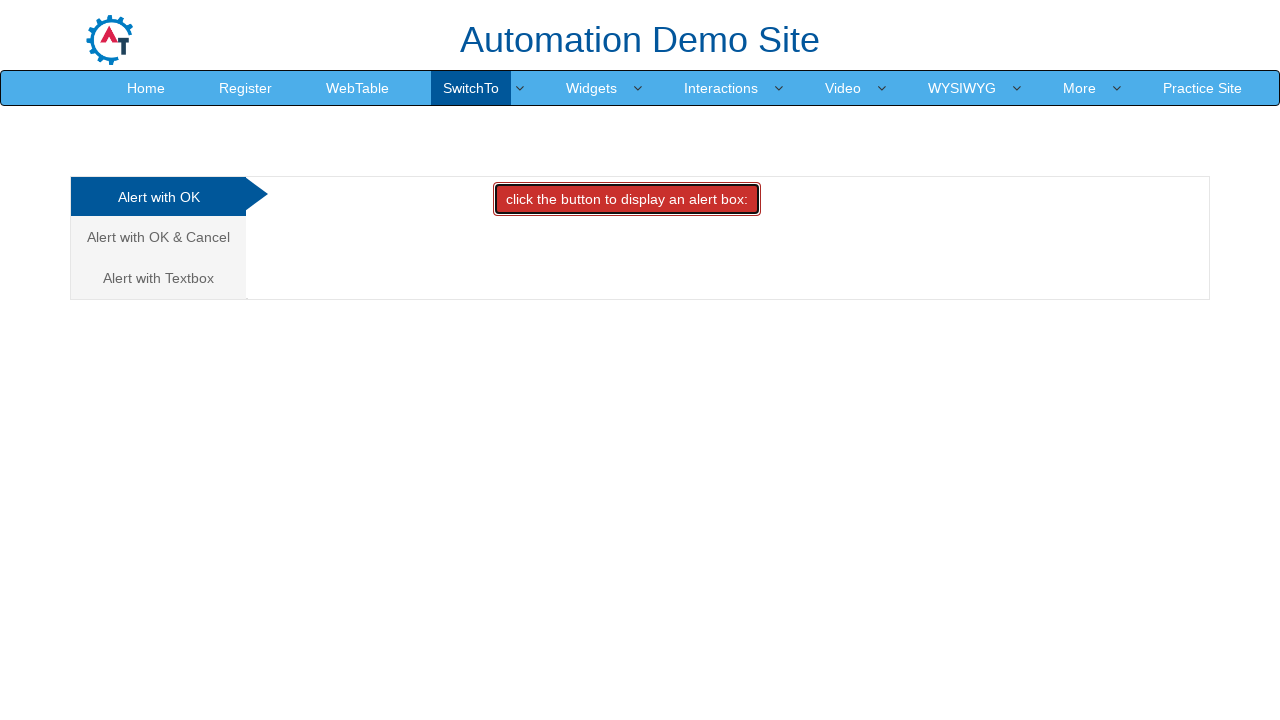

Clicked on Alert with OK & Cancel tab at (158, 237) on (//a[@class='analystic'])[2]
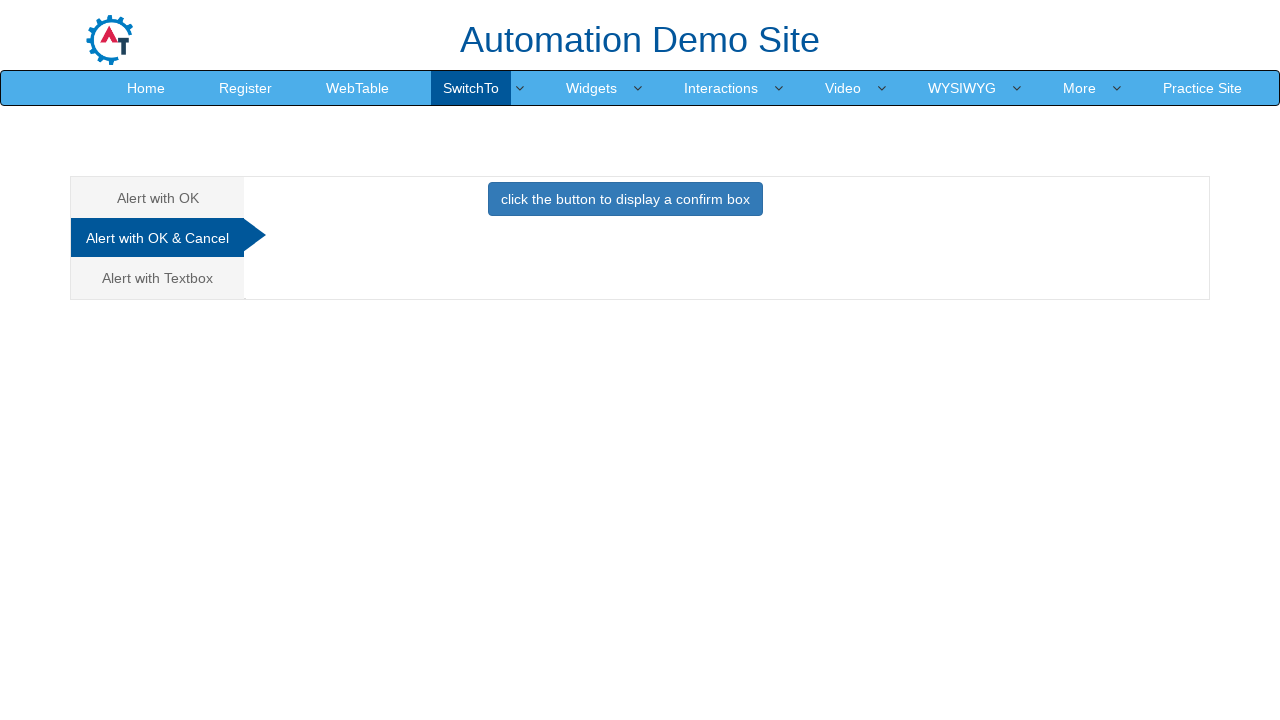

Set up dialog handler to dismiss confirm alert
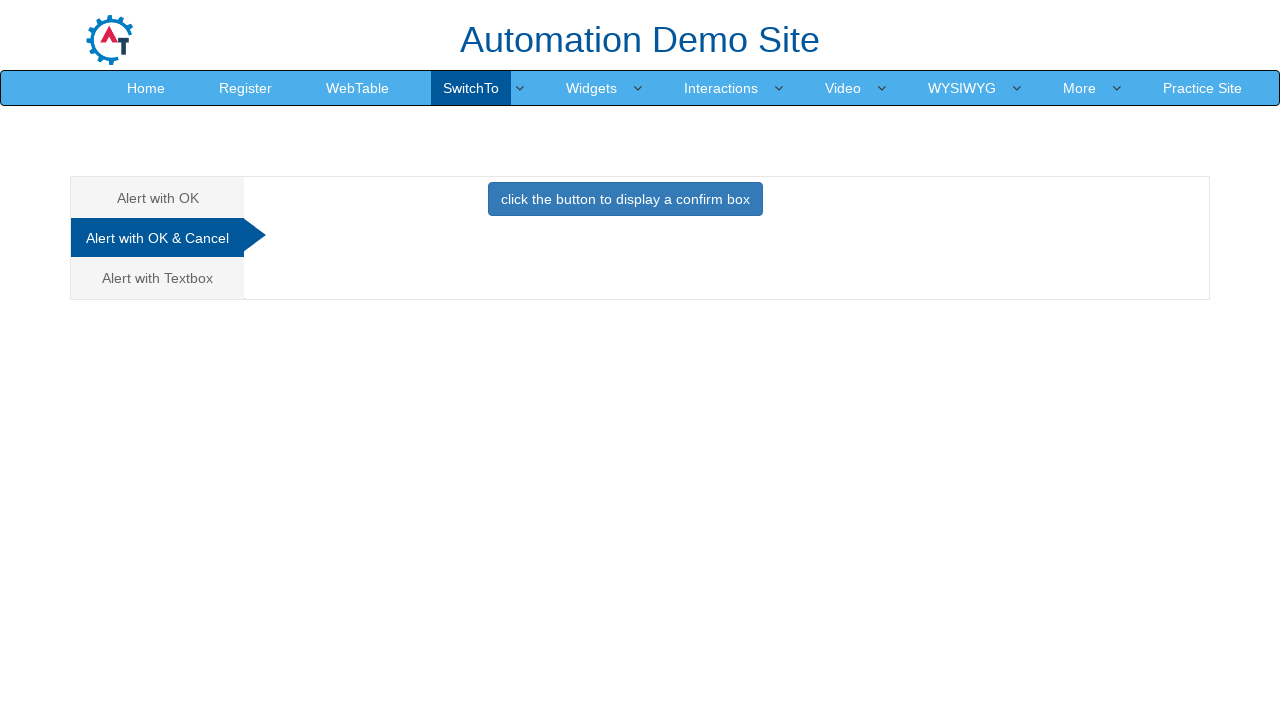

Clicked button to trigger confirm alert at (625, 199) on xpath=//*[@class='btn btn-primary']
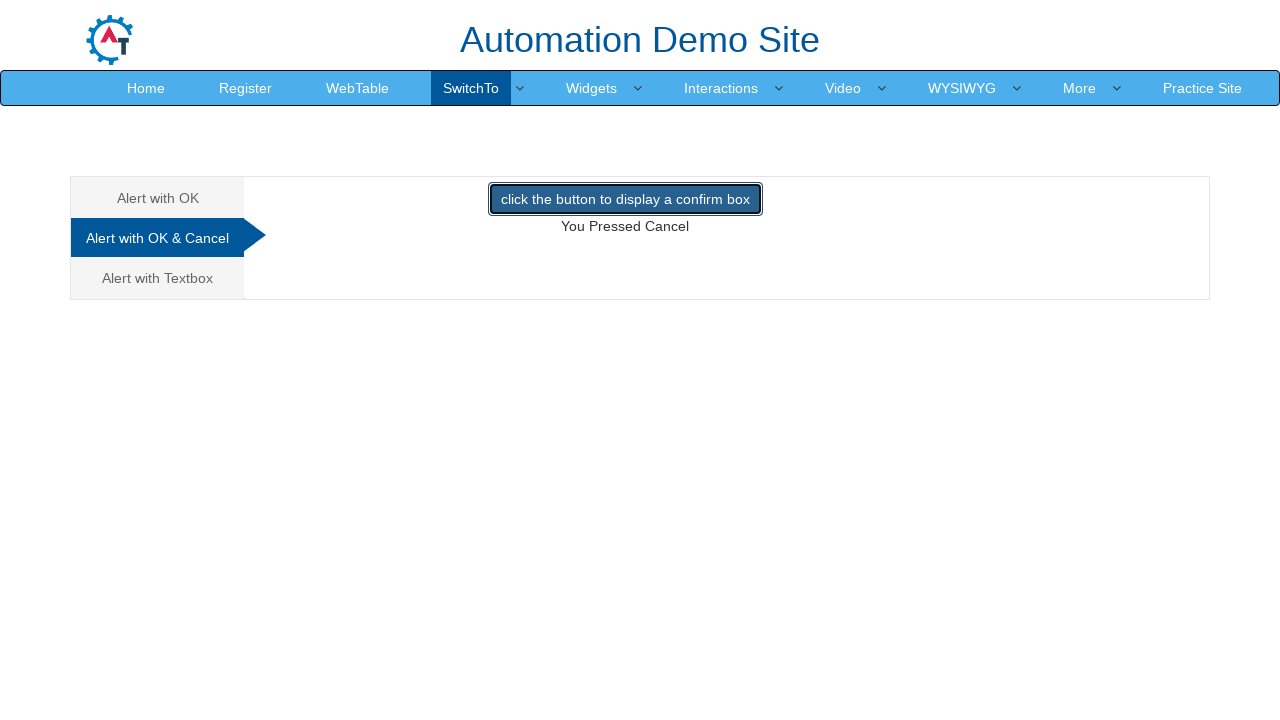

Waited 1 second for alert handling
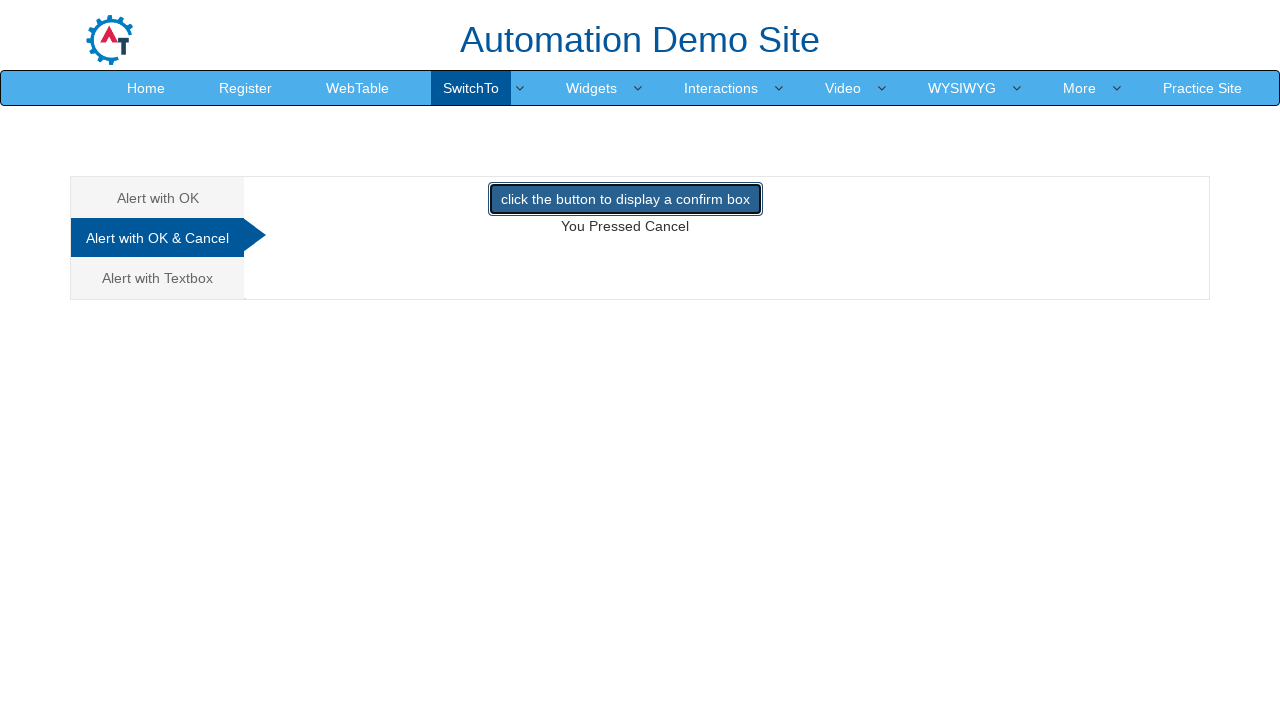

Clicked on Alert with Textbox tab at (158, 278) on xpath=//a[.='Alert with Textbox ']
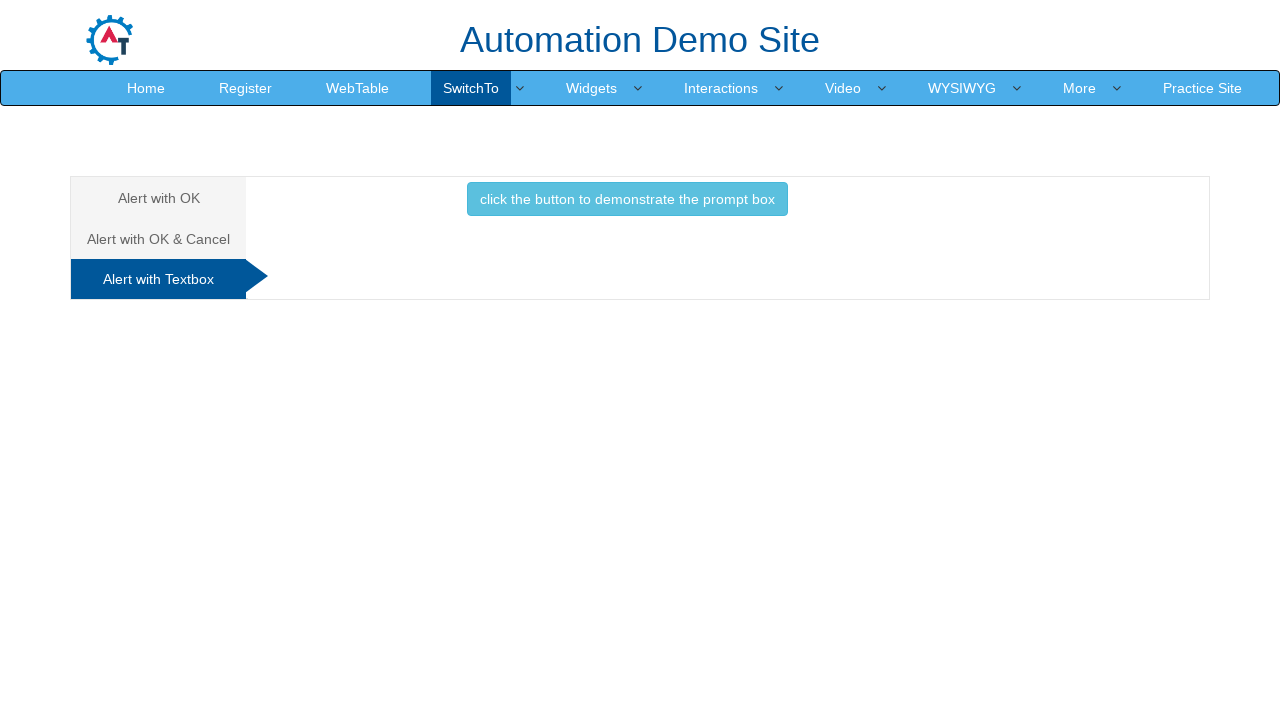

Set up dialog handler to enter text 'TechProEducation' and accept prompt
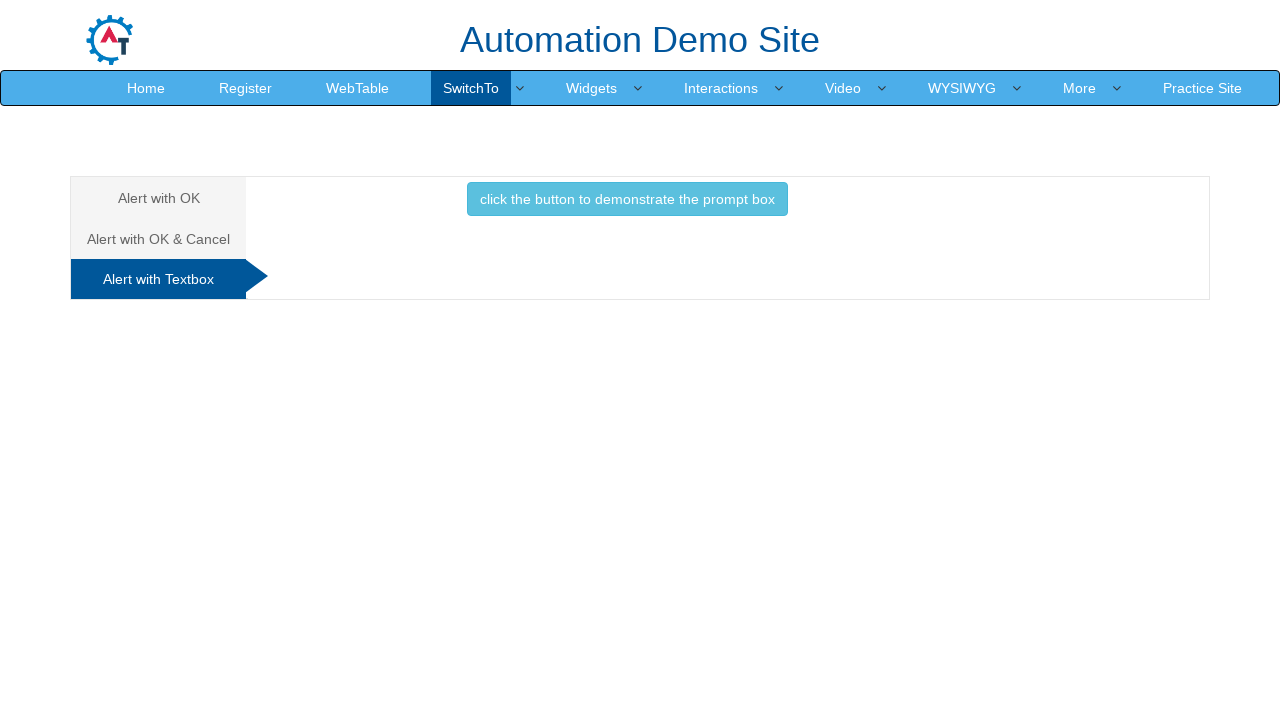

Clicked button to trigger prompt alert at (627, 199) on xpath=//*[@onclick='promptbox()']
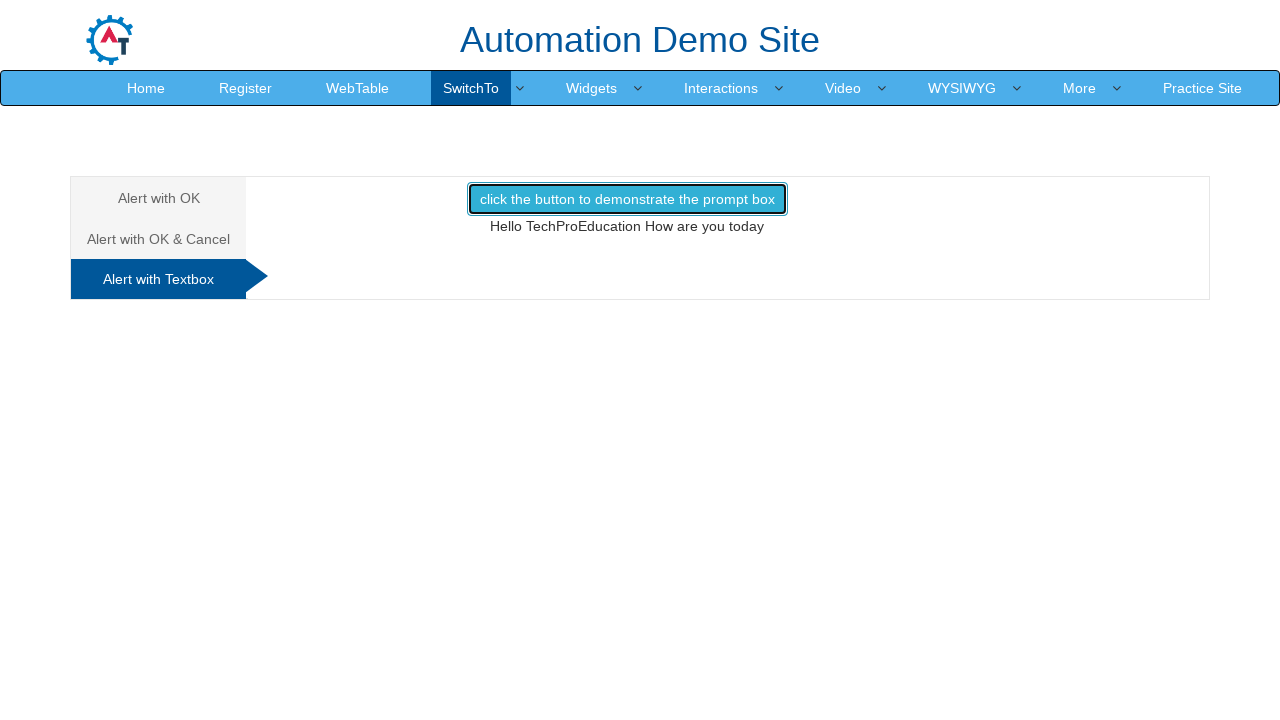

Waited 1 second for prompt result to appear
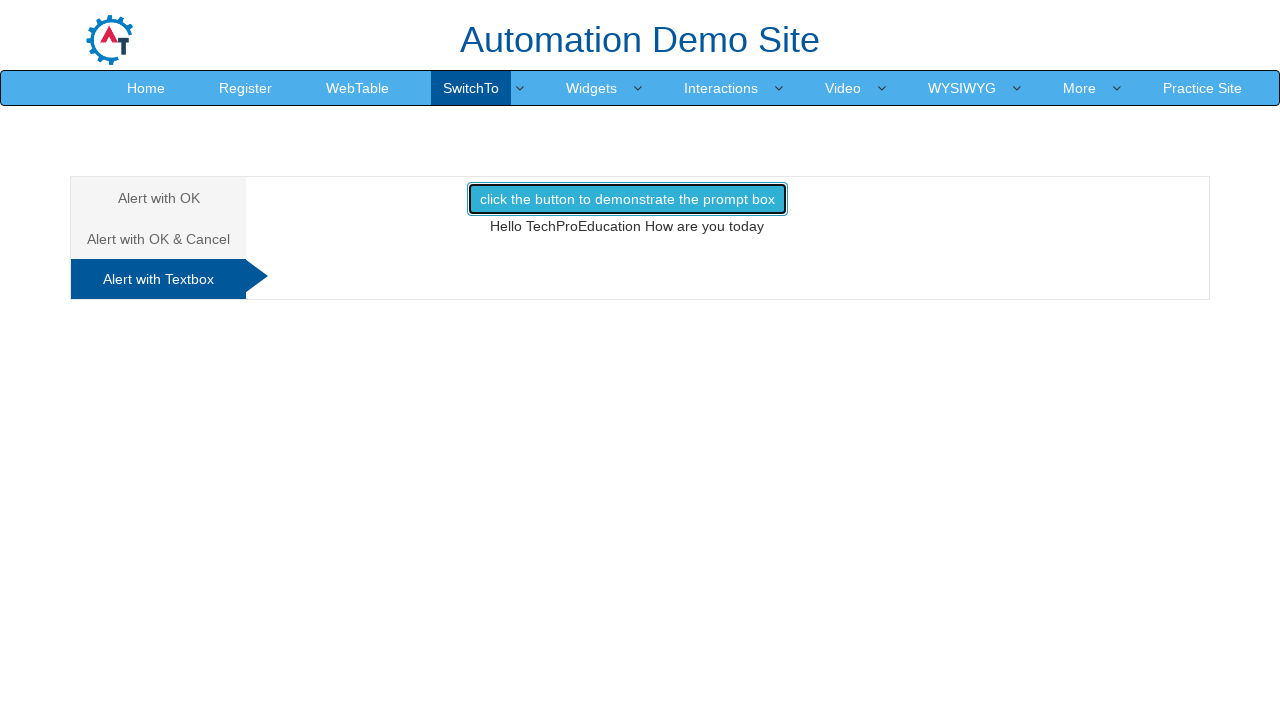

Retrieved result text from page element
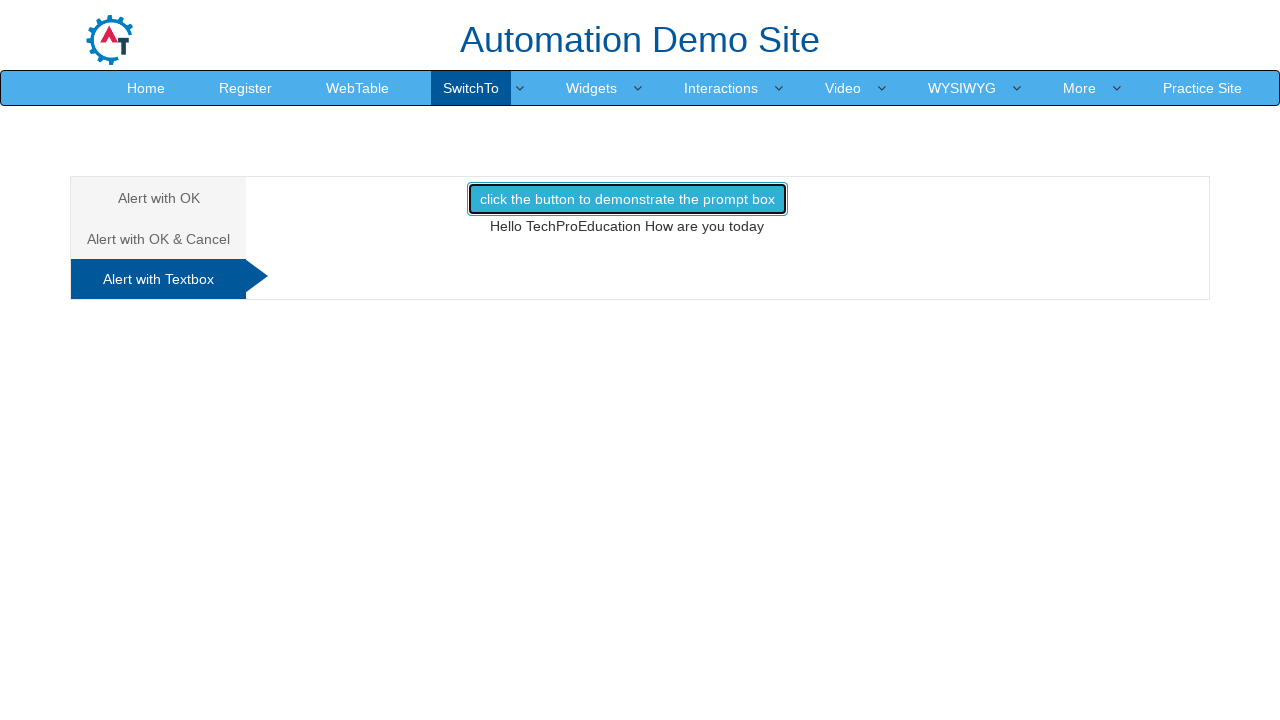

Verified that prompt text 'TechProEducation' was correctly entered and displayed on page
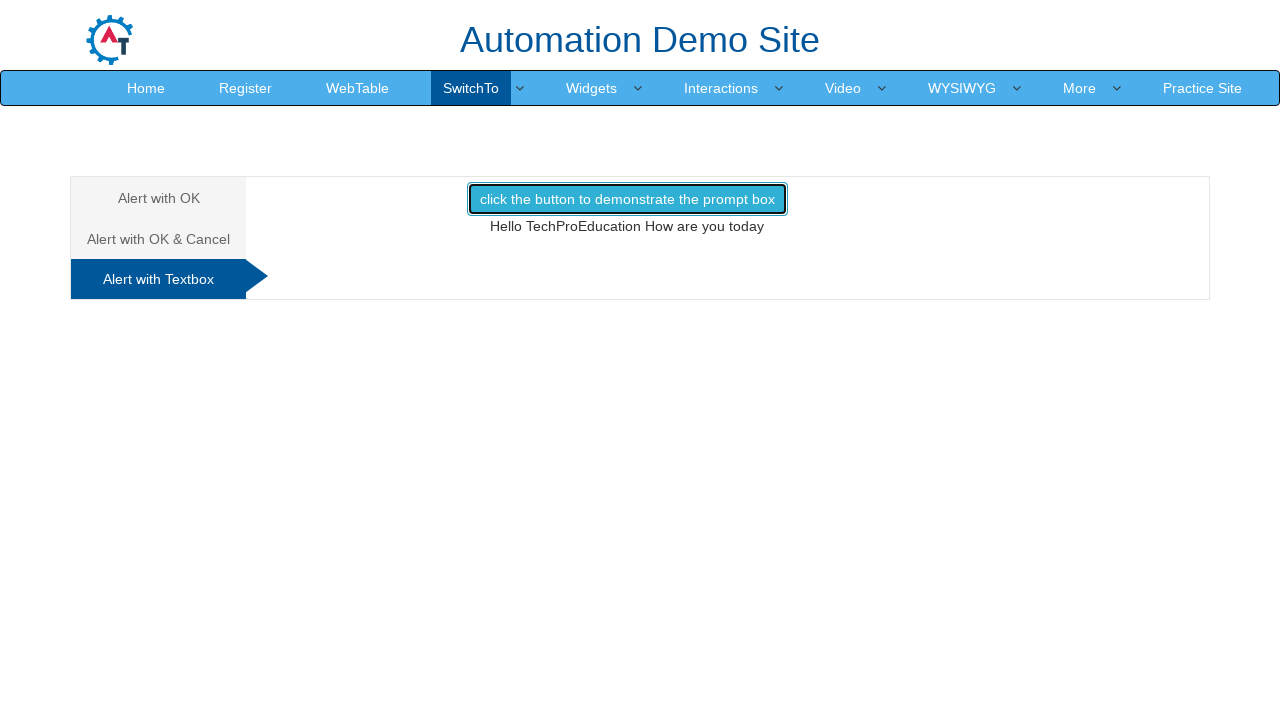

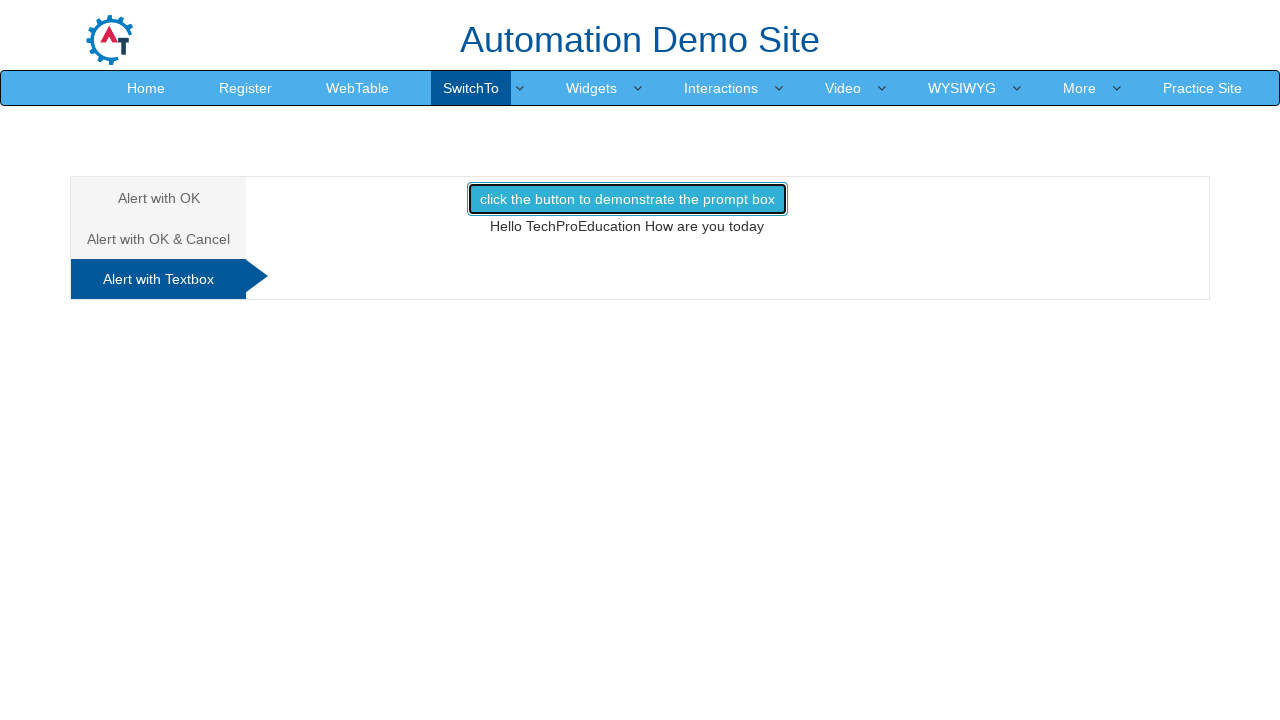